Tests JavaScript prompt alert functionality by switching to an iframe, clicking a "Try it" button, entering text into the prompt dialog, accepting it, and verifying the entered text is displayed correctly.

Starting URL: https://www.w3schools.com/js/tryit.asp?filename=tryjs_prompt

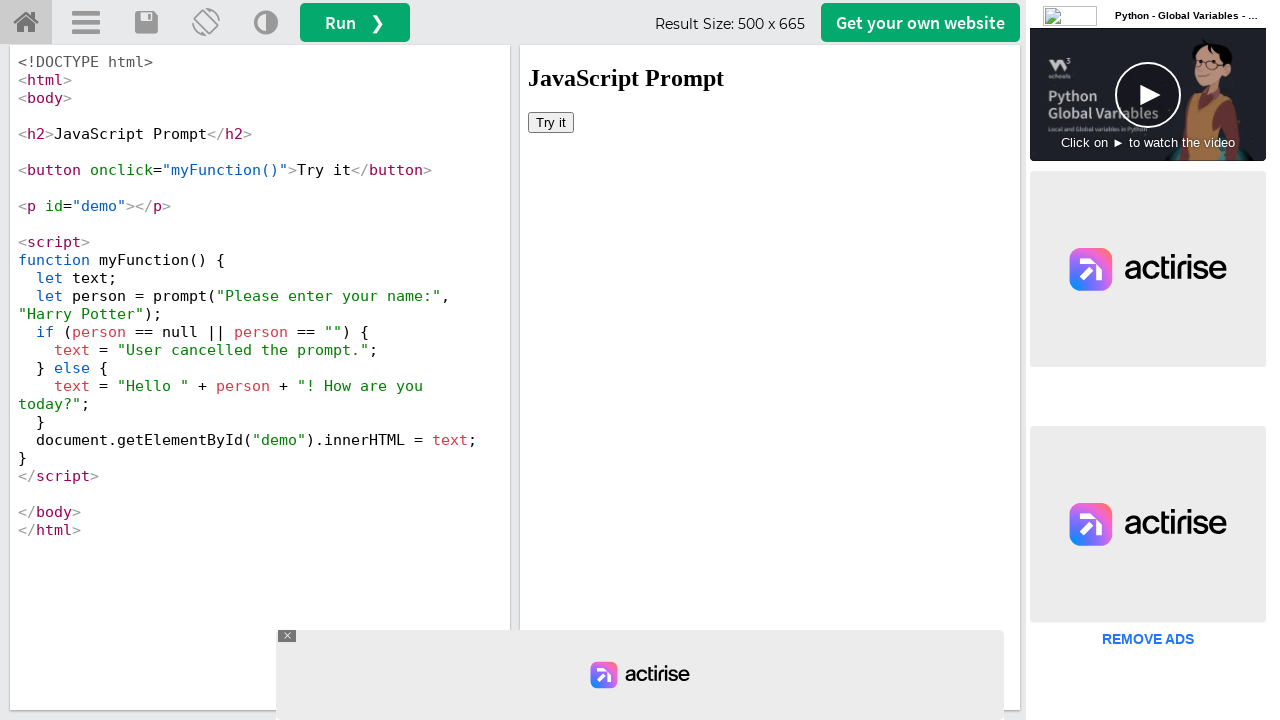

Located iframe with name 'iframeResult'
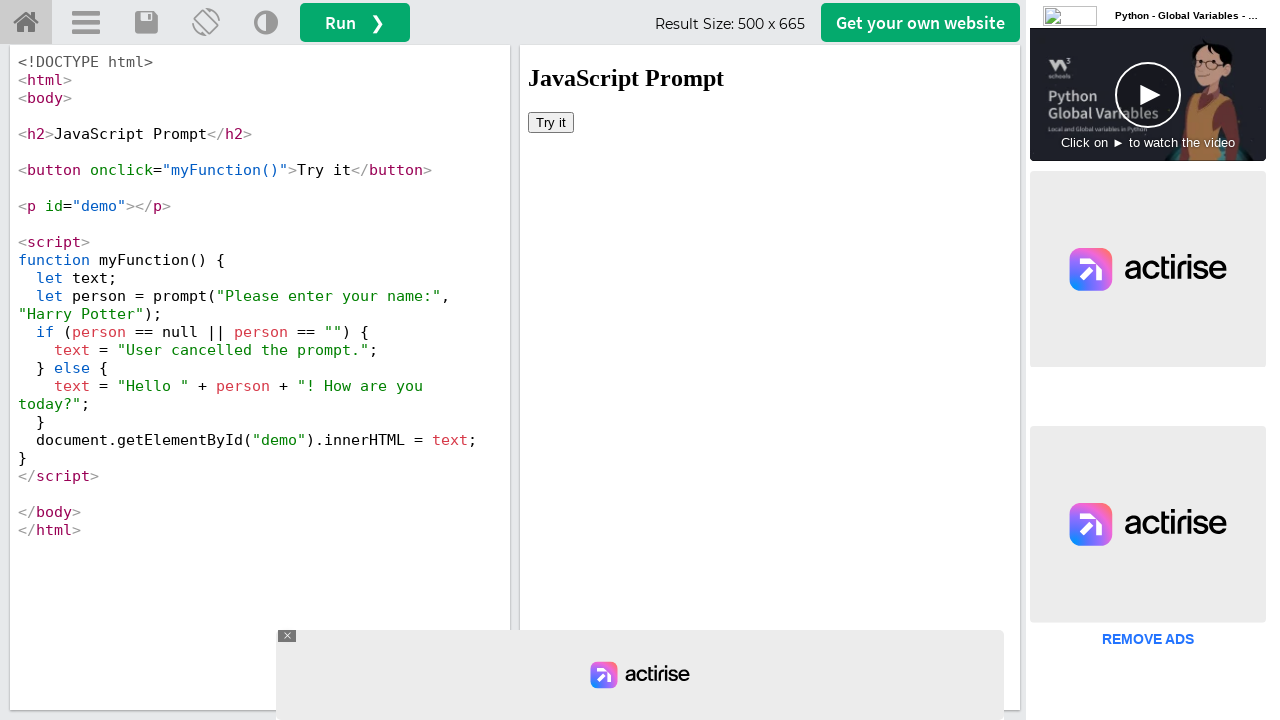

Clicked 'Try it' button in iframe at (551, 122) on iframe[name='iframeResult'] >> internal:control=enter-frame >> xpath=//button[te
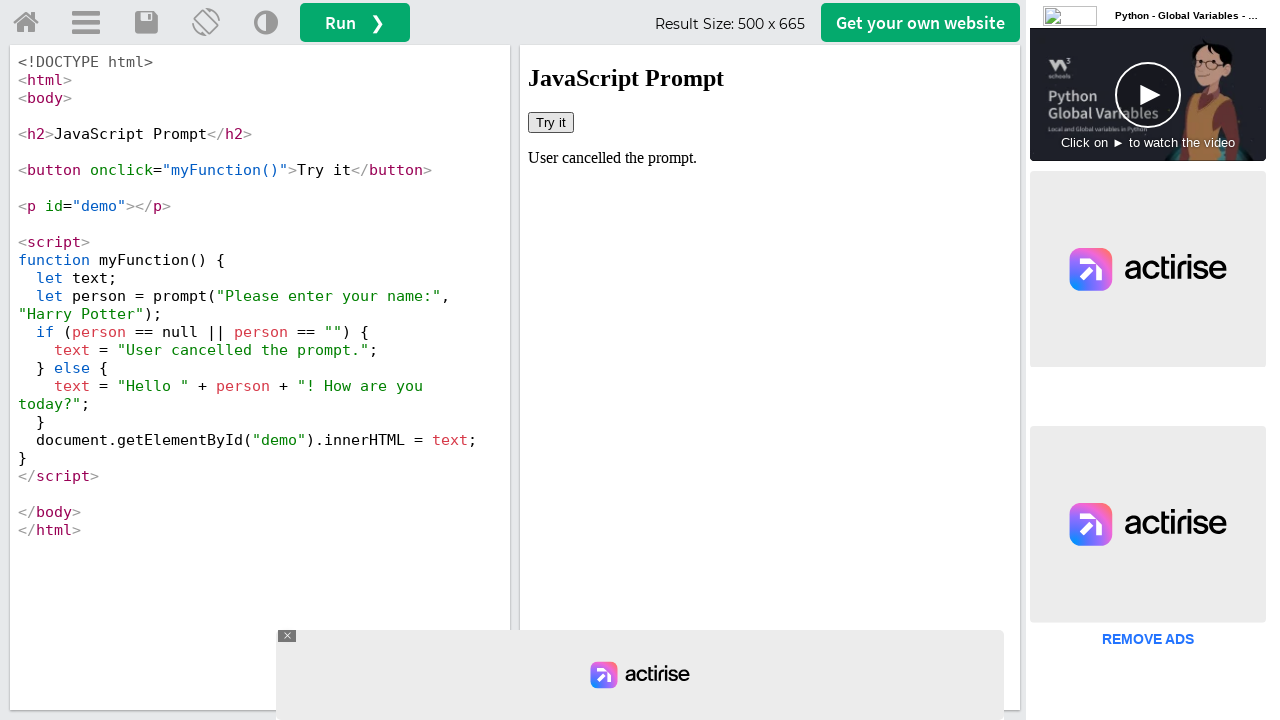

Set up dialog handler to accept prompt with text 'Aarthi'
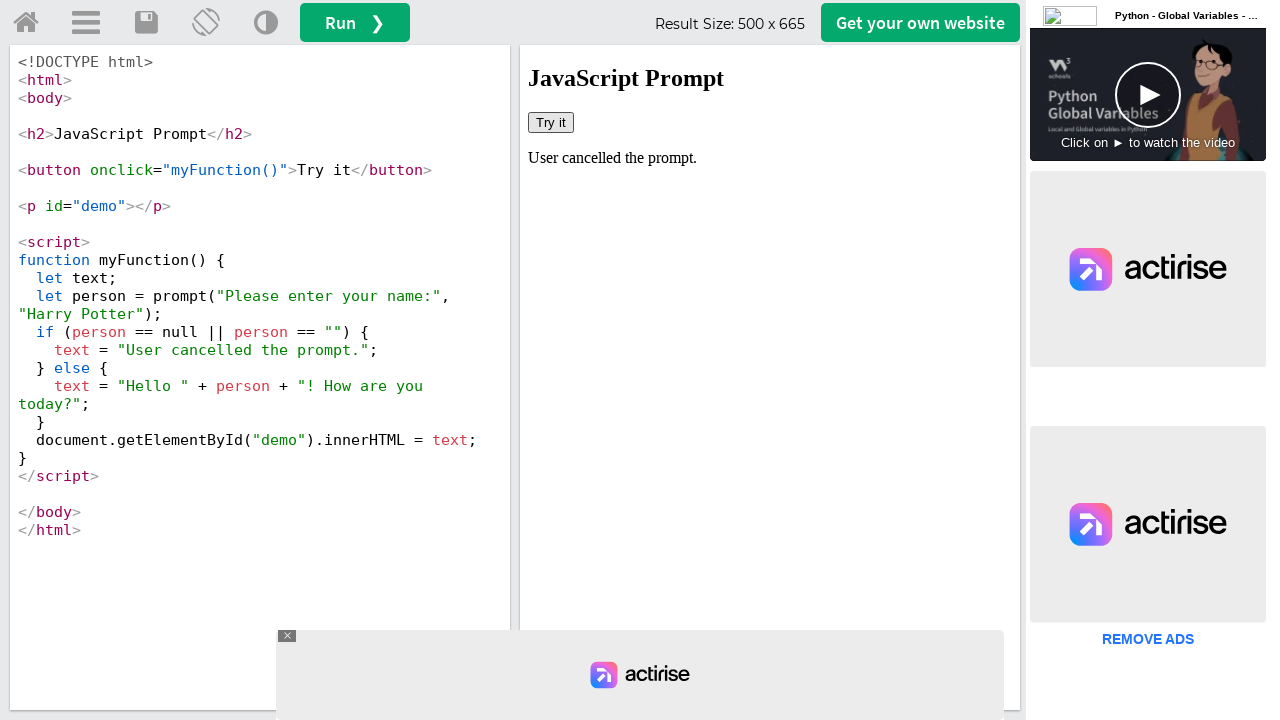

Clicked 'Try it' button again to trigger JavaScript prompt dialog at (551, 122) on iframe[name='iframeResult'] >> internal:control=enter-frame >> xpath=//button[te
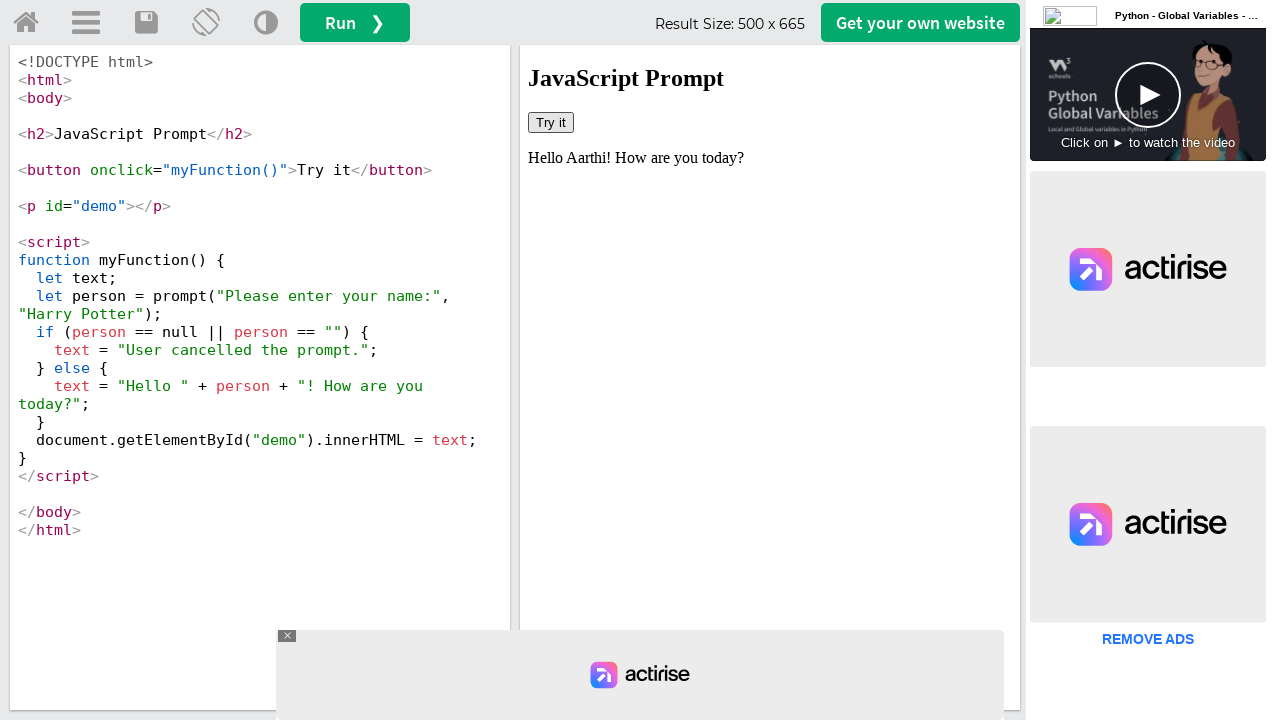

Waited 1000ms for dialog handling to complete
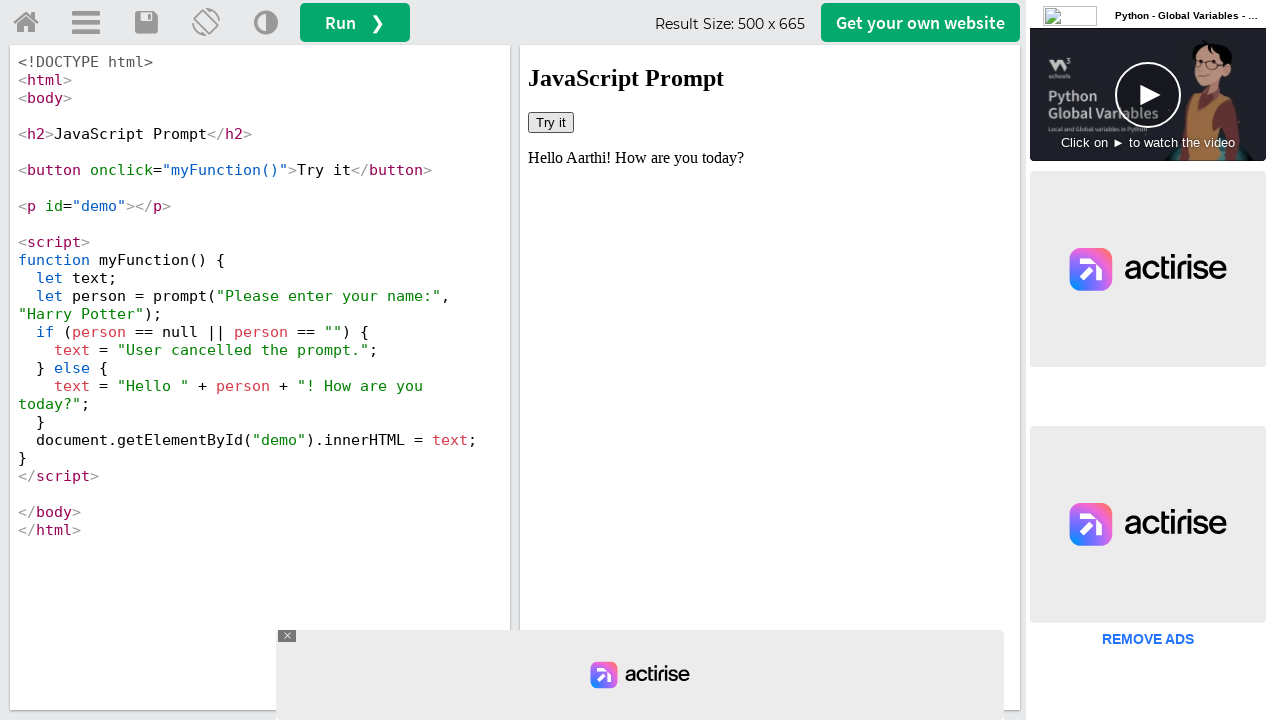

Retrieved result text from #demo element
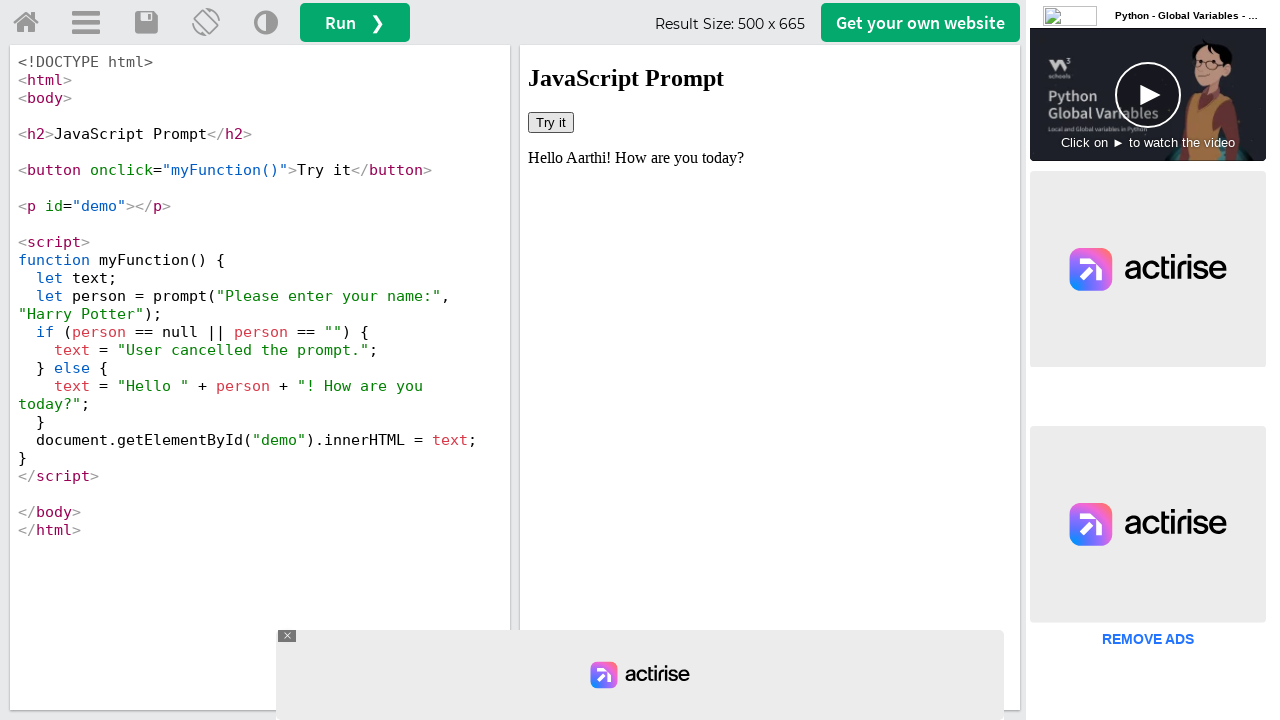

Verified that 'Aarthi' is displayed in the result text
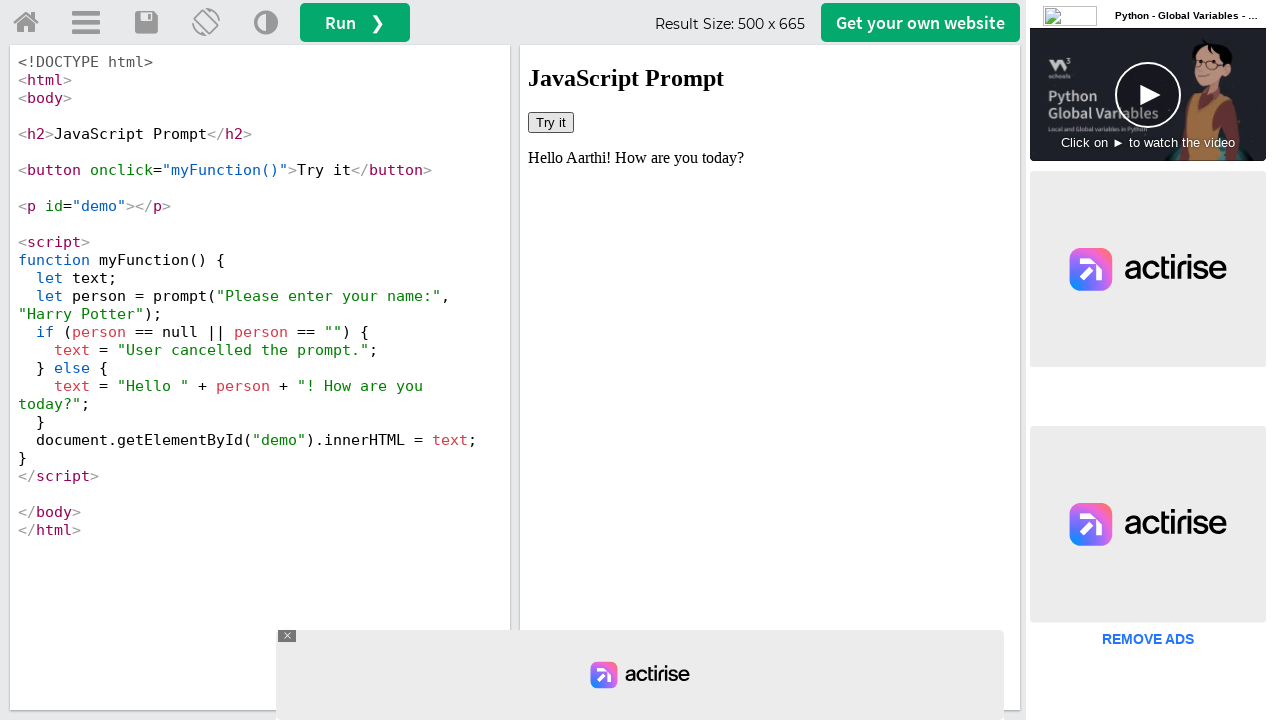

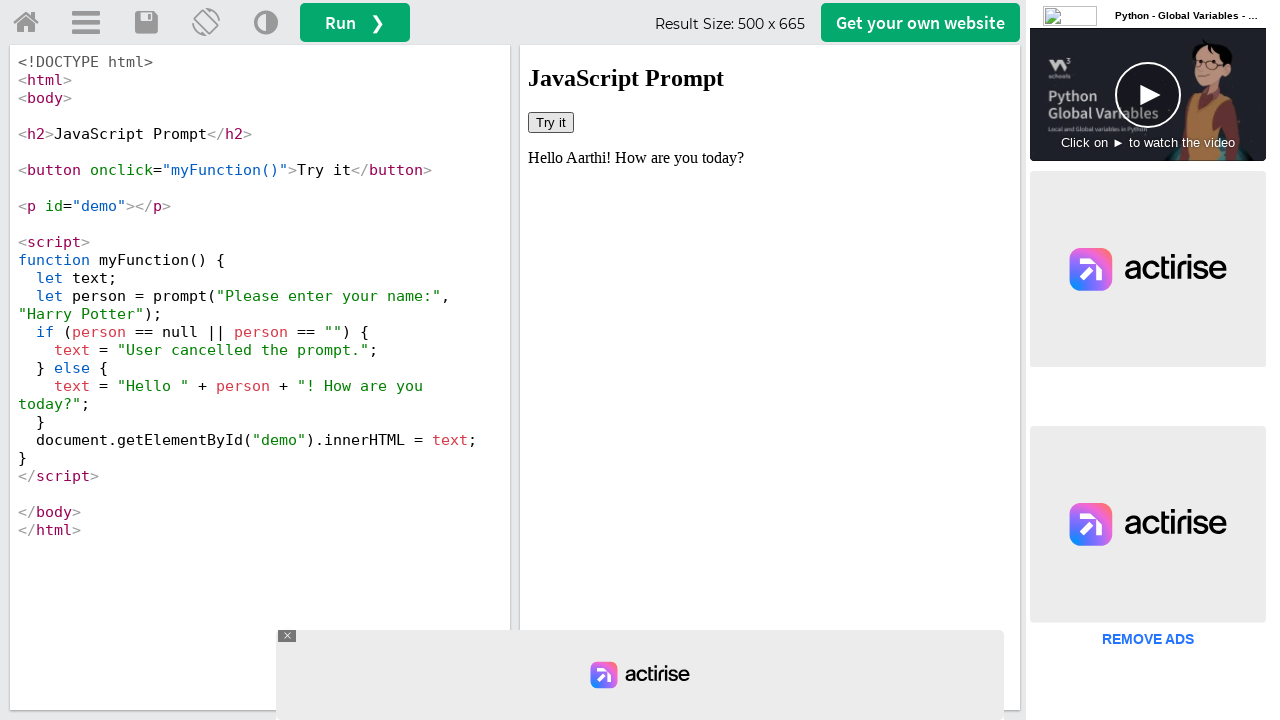